Tests different types of JavaScript alerts on a demo page including simple alert acceptance, confirm box dismissal, and alert with textbox interaction

Starting URL: https://demo.automationtesting.in/Alerts.html

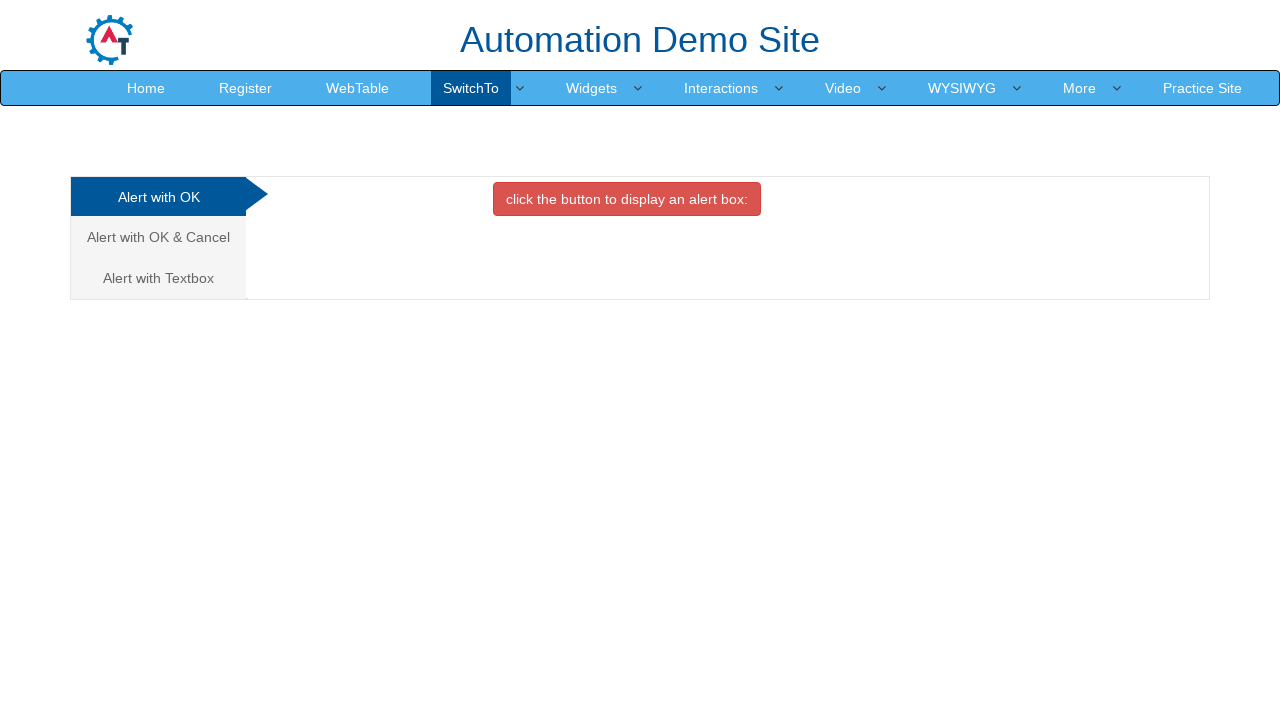

Clicked button to trigger simple alert at (627, 199) on button.btn.btn-danger
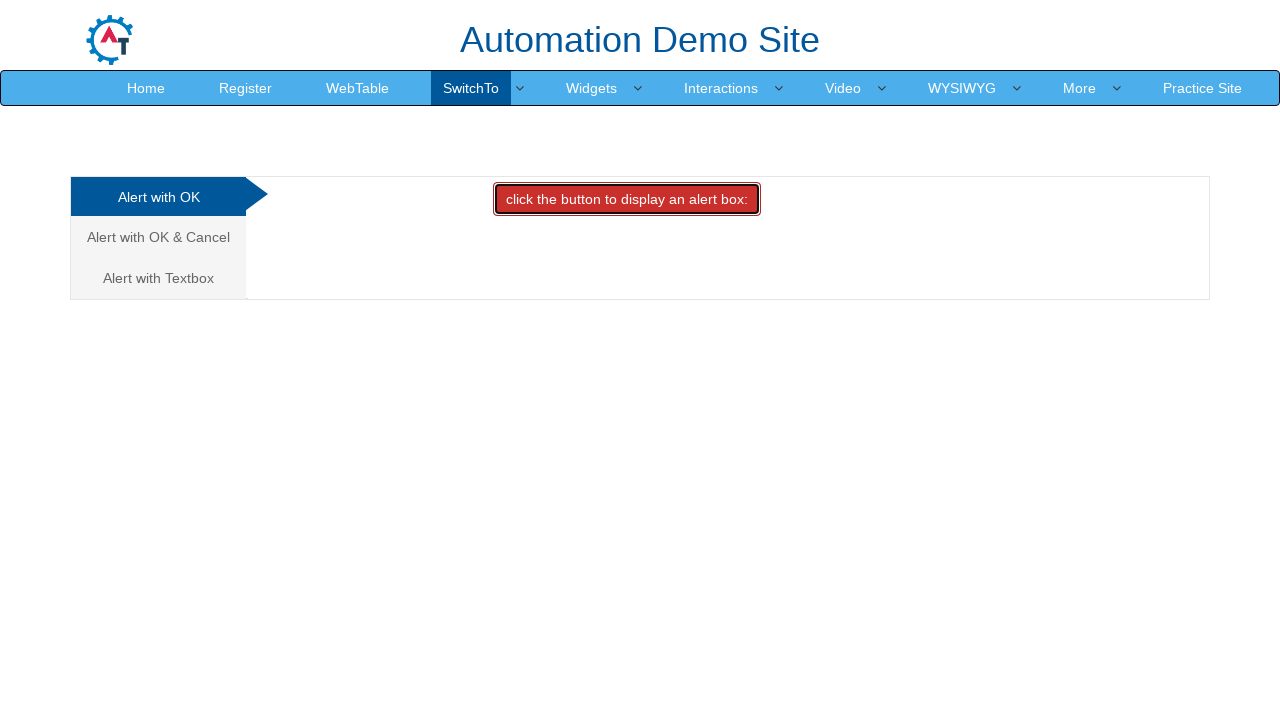

Set up dialog handler to accept alerts
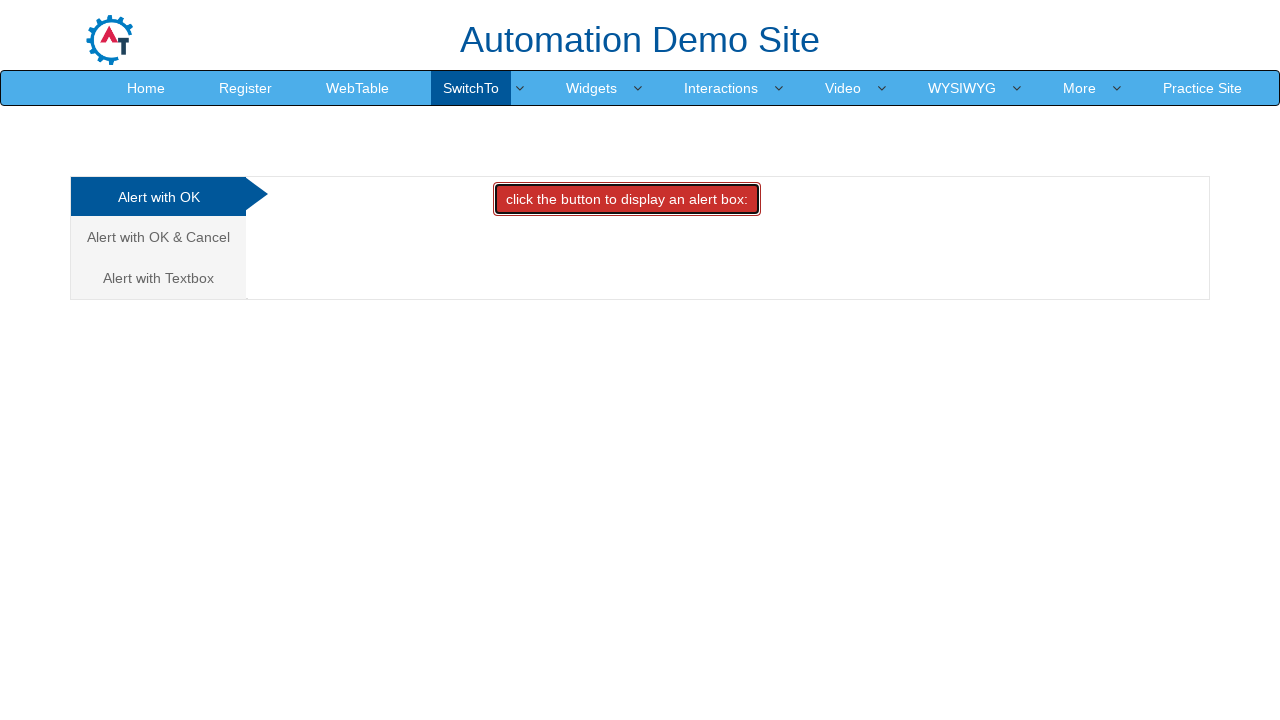

Waited 1 second for alert to process
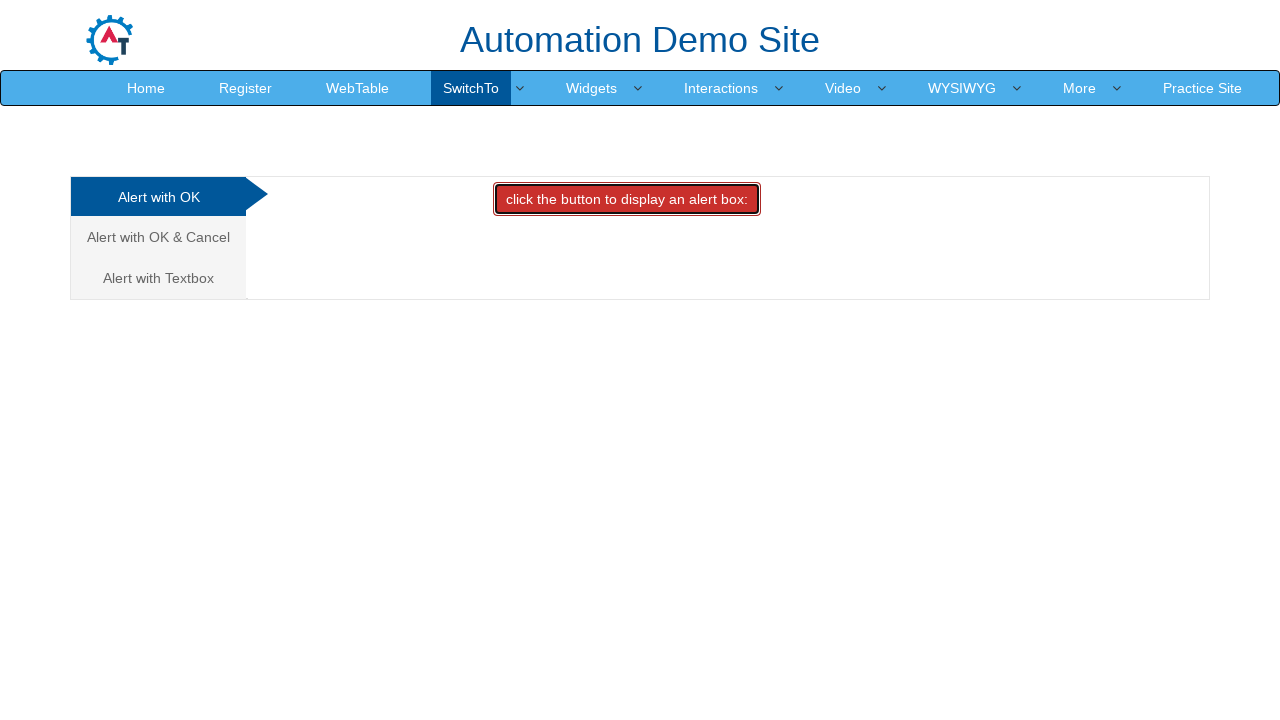

Clicked on 'Alert with OK & Cancel' tab at (158, 237) on a:has-text('Alert with OK & Cancel')
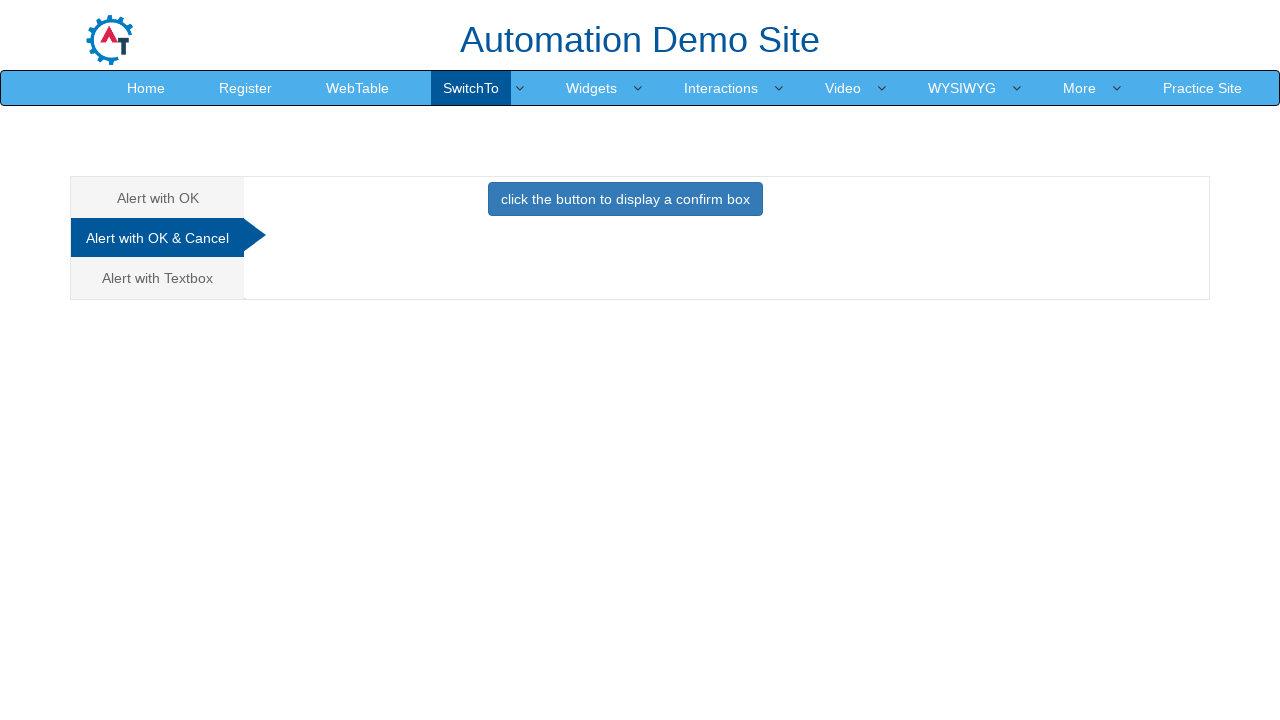

Clicked button to display confirm box at (625, 199) on button:has-text('click the button to display a confirm box')
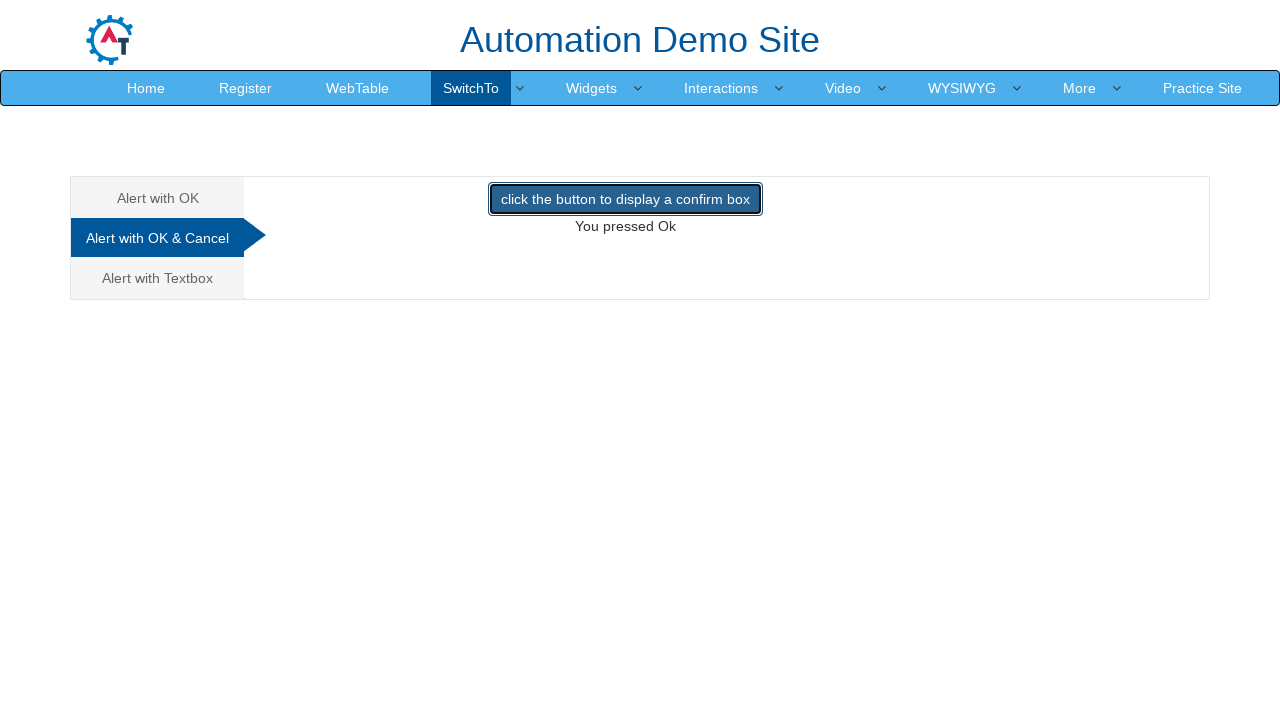

Set up dialog handler to dismiss confirm dialogs
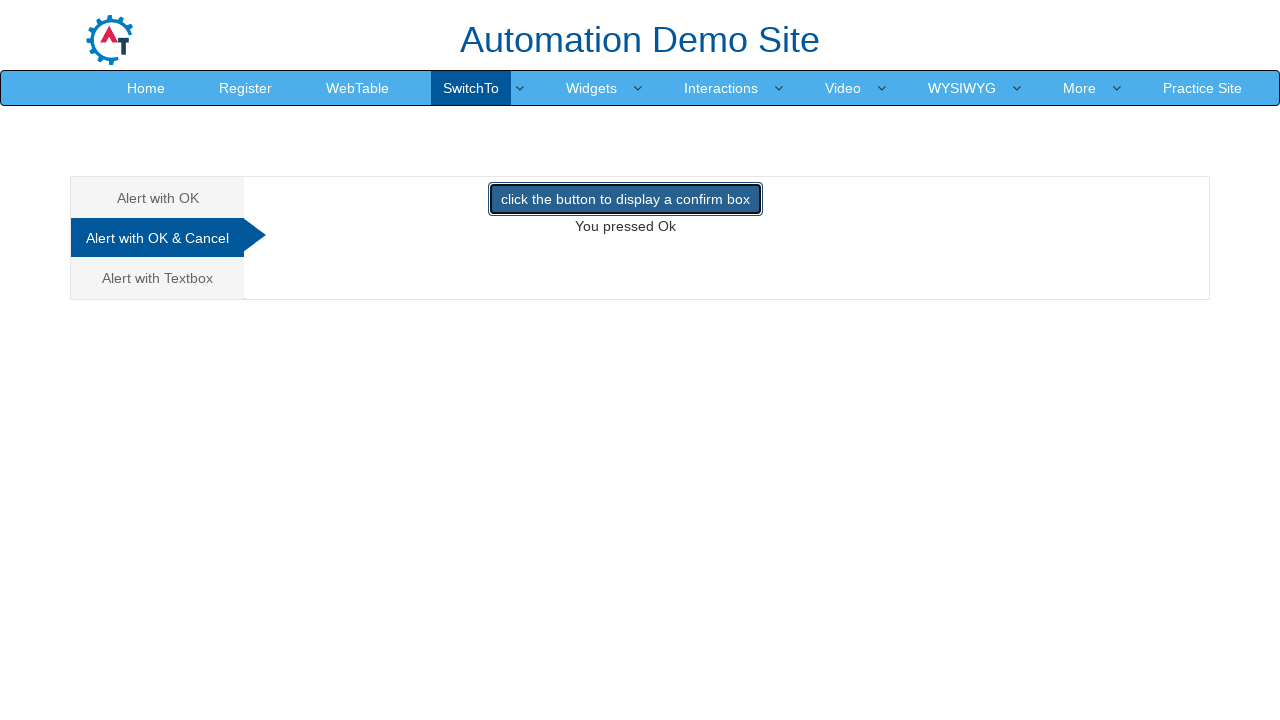

Waited 1 second for confirm dialog to process
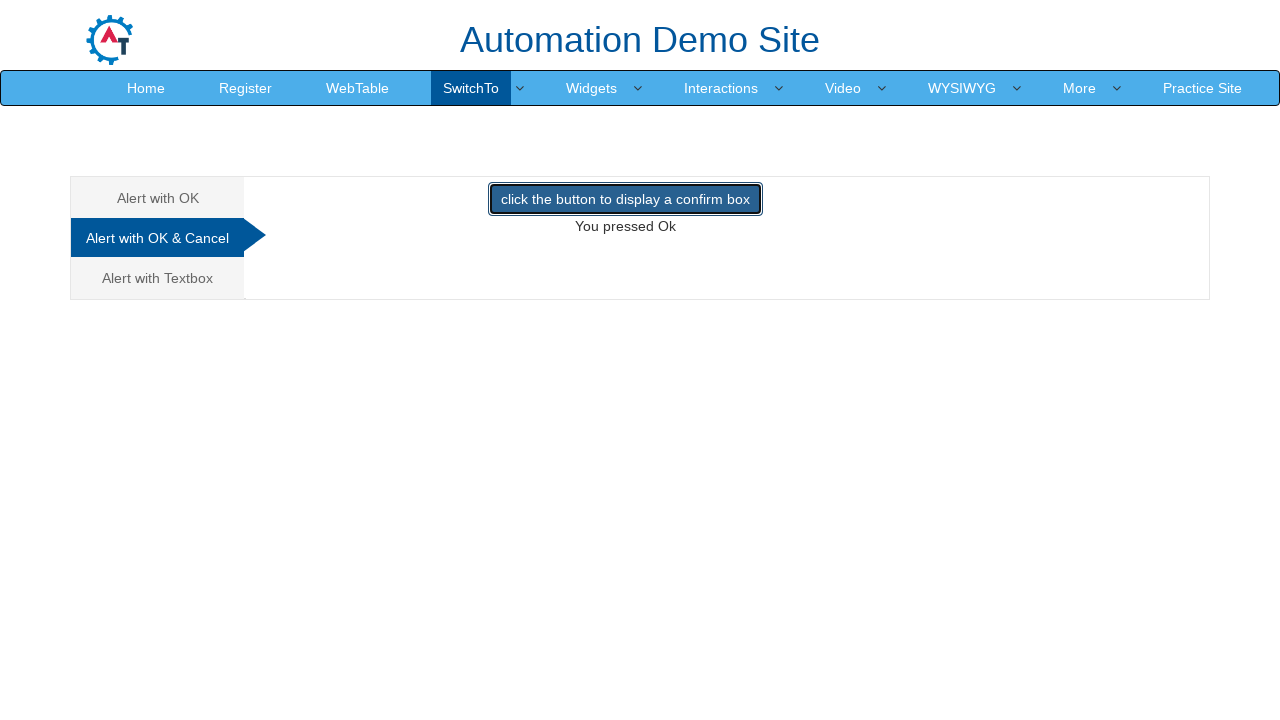

Clicked on 'Alert with Textbox' tab at (158, 278) on a:has-text('Alert with Textbox')
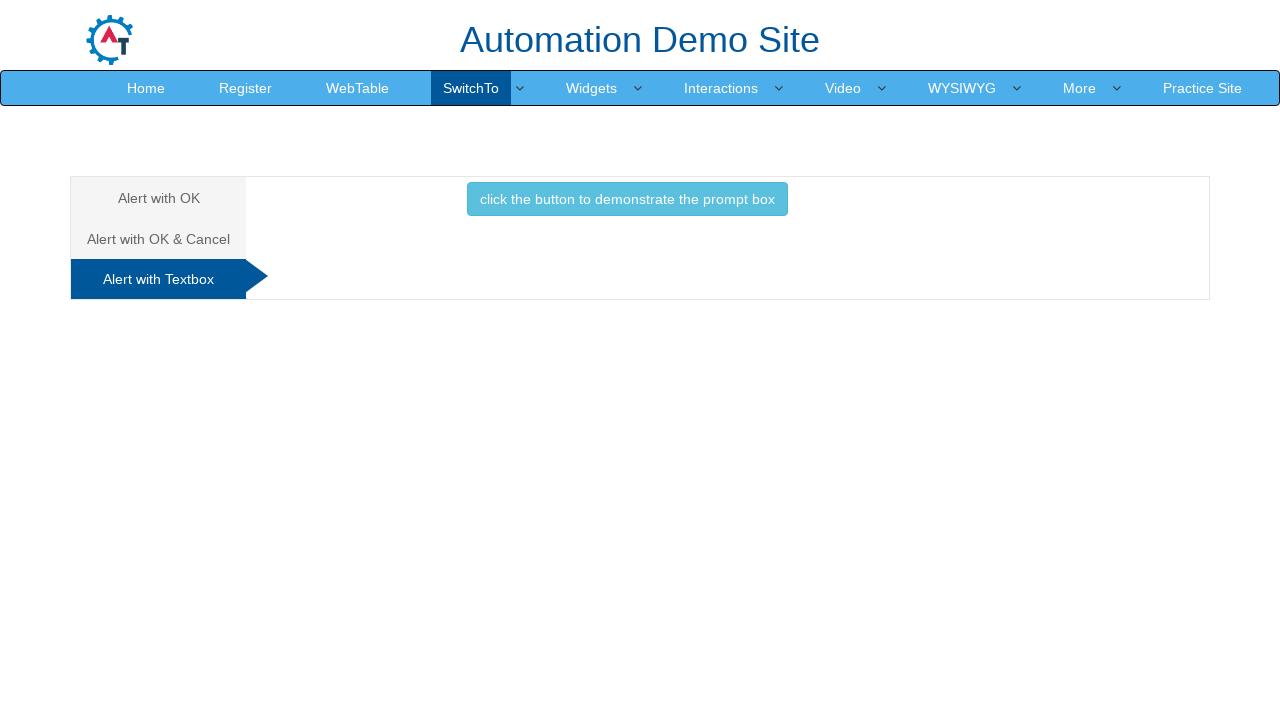

Clicked button to trigger prompt alert with textbox at (627, 199) on button.btn.btn-info
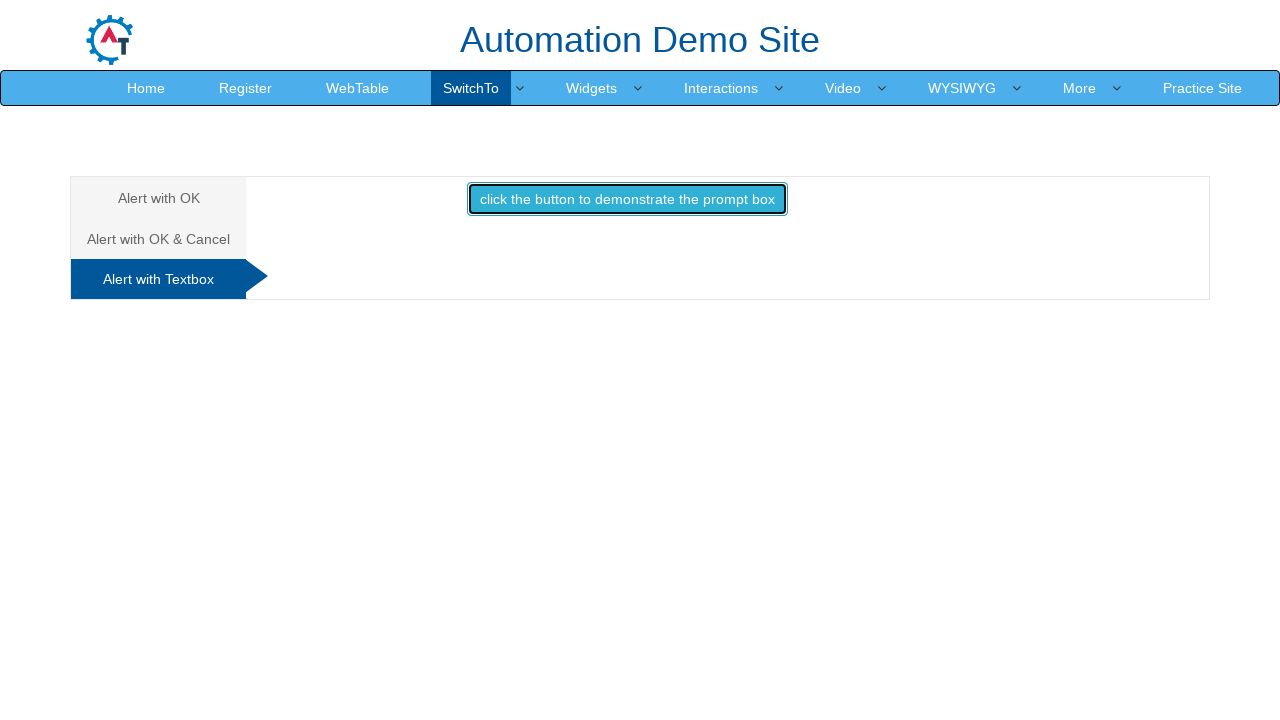

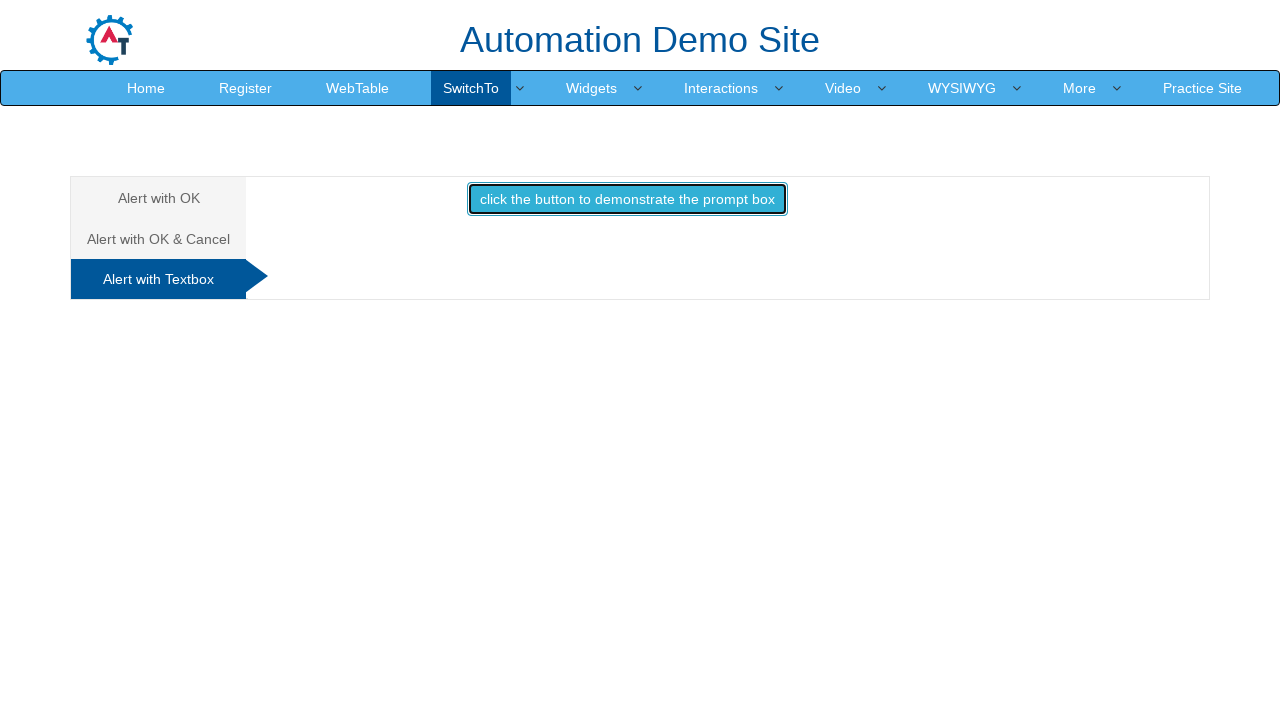